Tests dynamic controls functionality by verifying the initial state of a text input field, clicking a toggle button to enable it, and verifying the field becomes enabled

Starting URL: https://v1.training-support.net/selenium/dynamic-controls

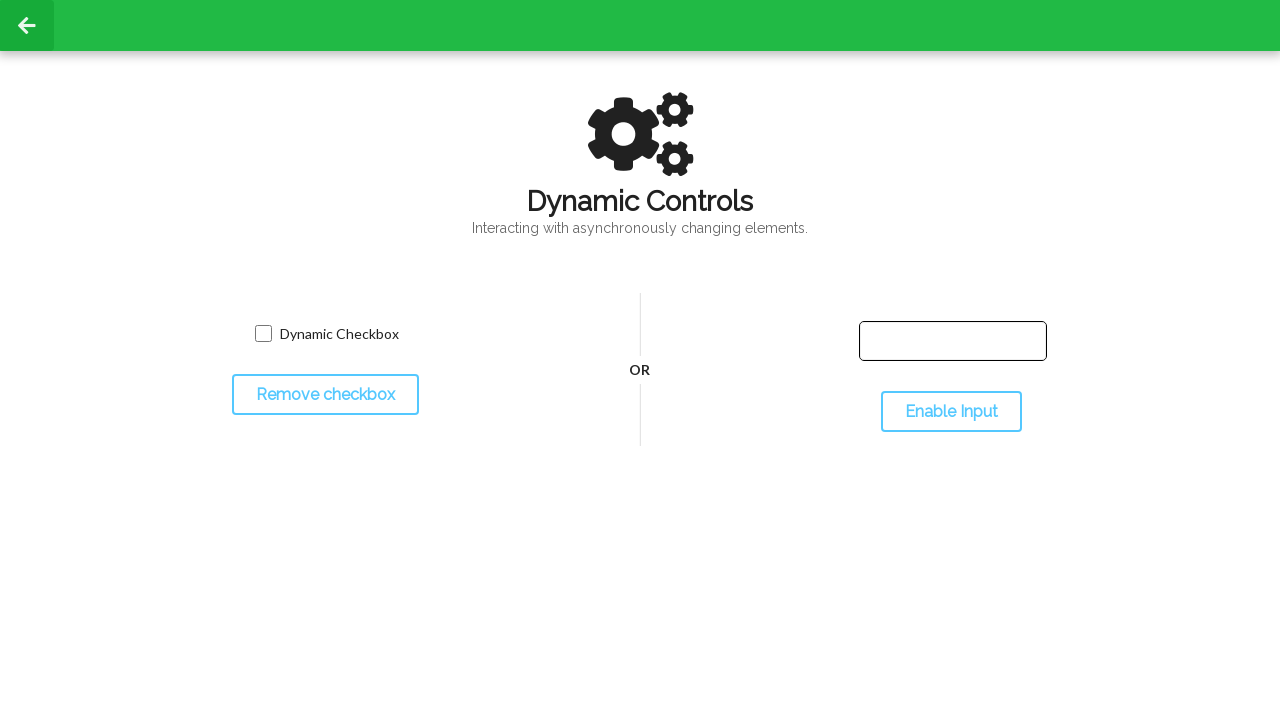

Located the text input field
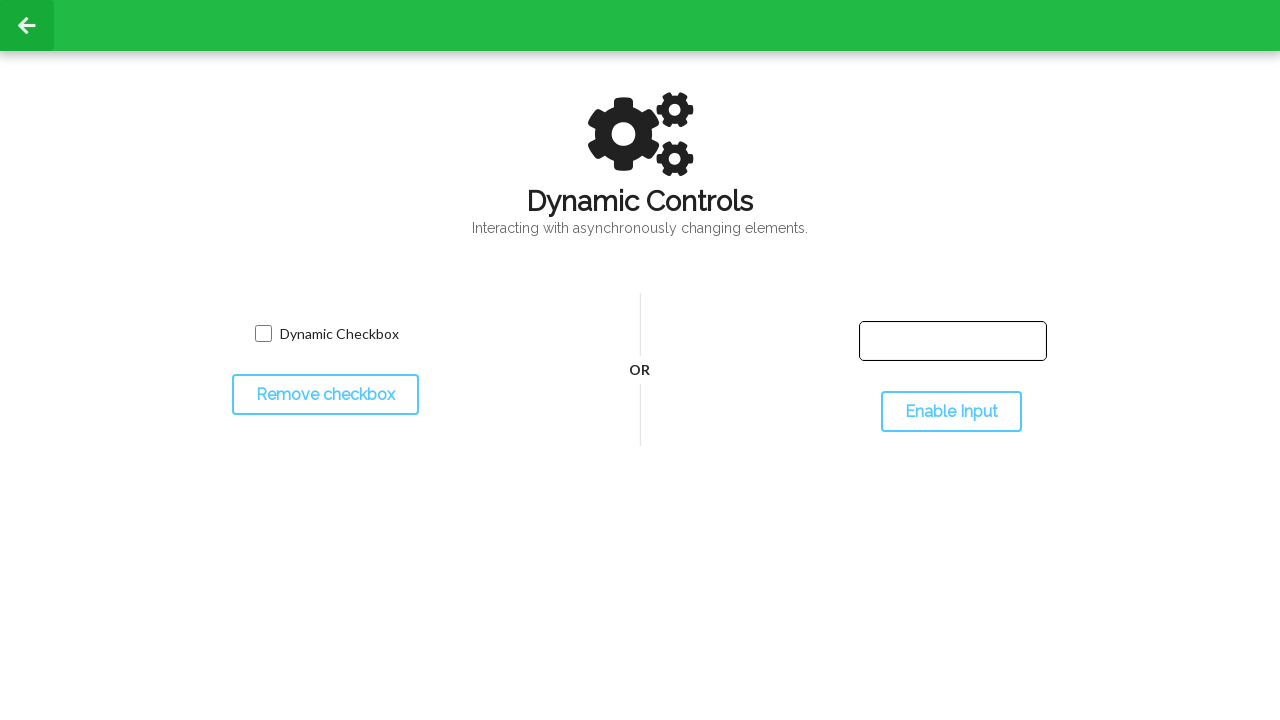

Text input field is visible
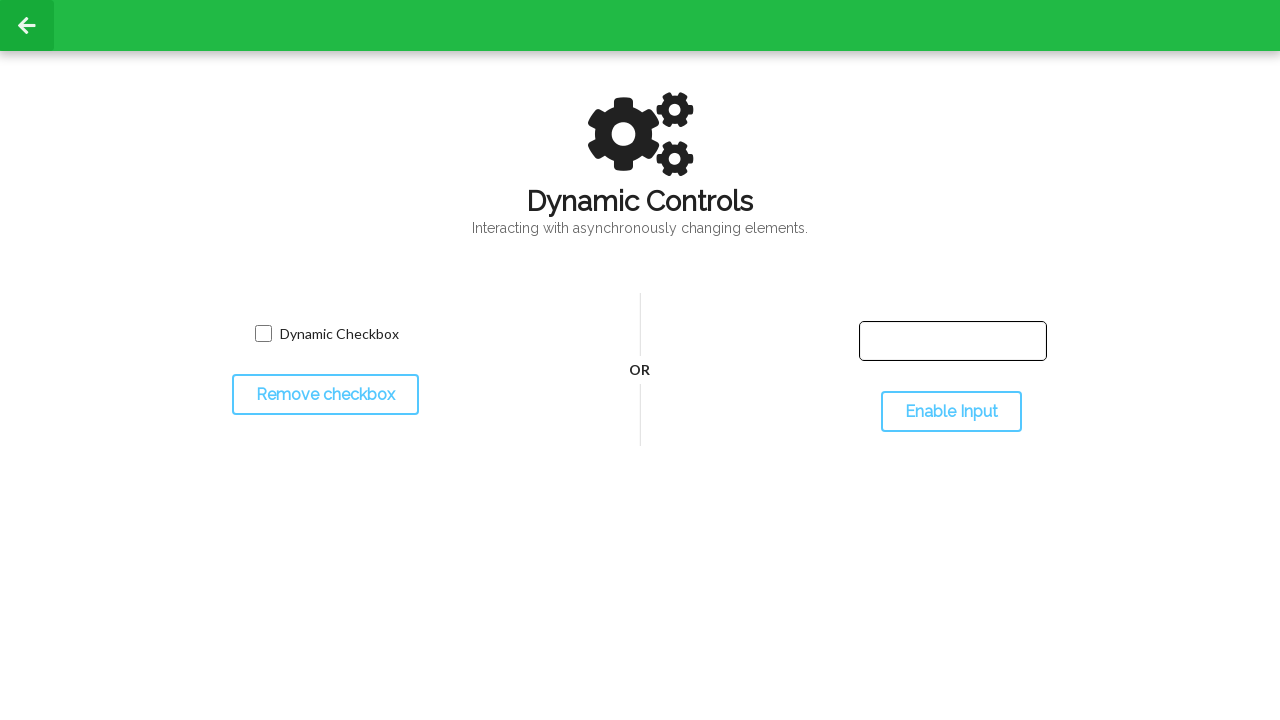

Clicked the toggle button to enable the input field at (951, 412) on #toggleInput
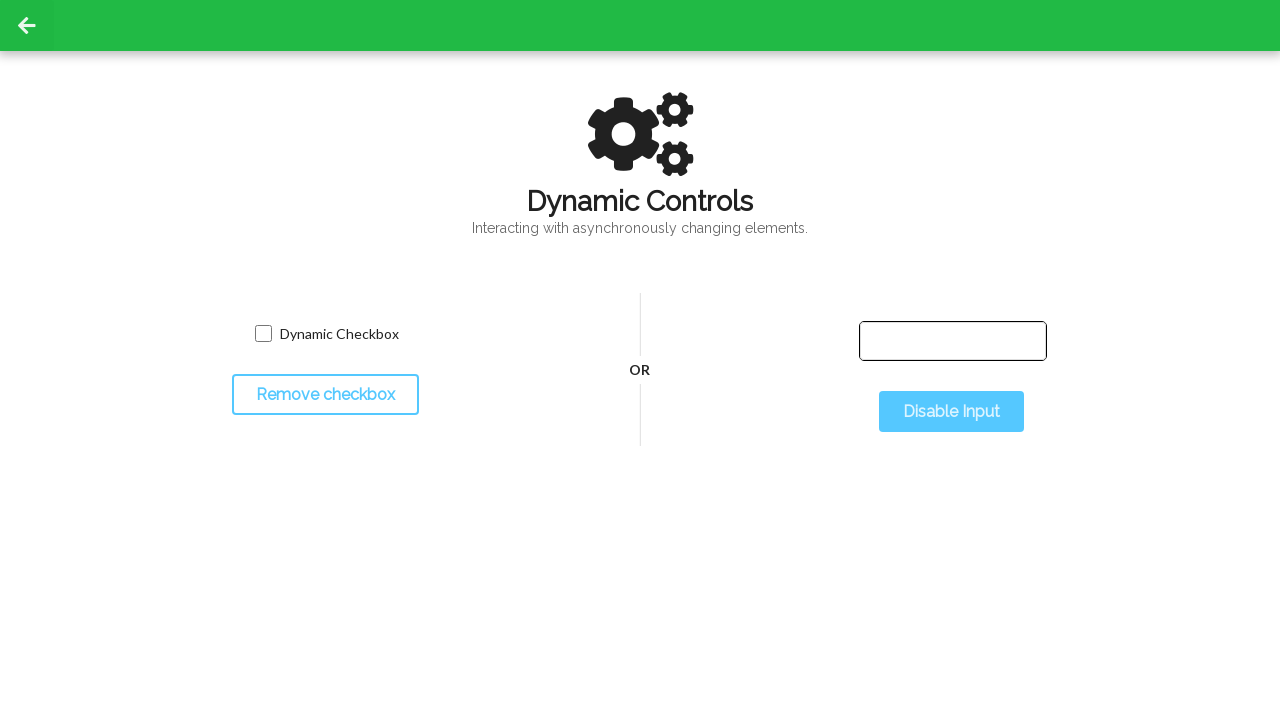

Text input field is now enabled
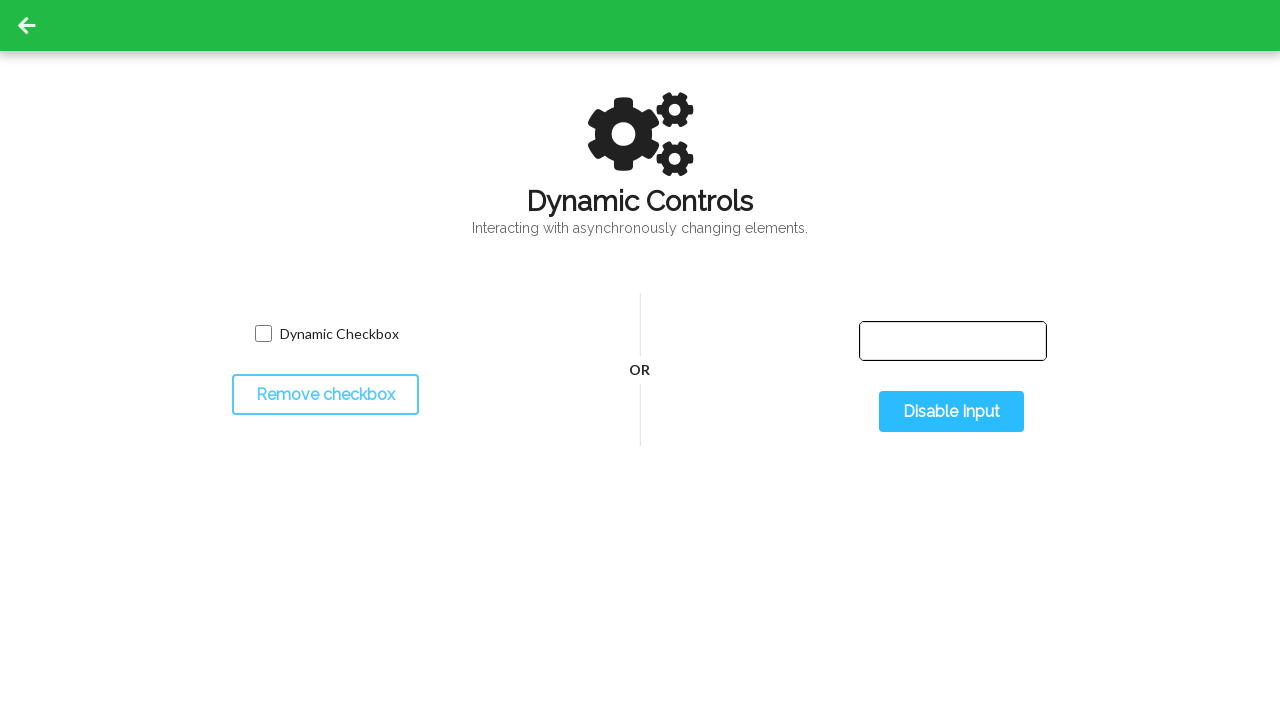

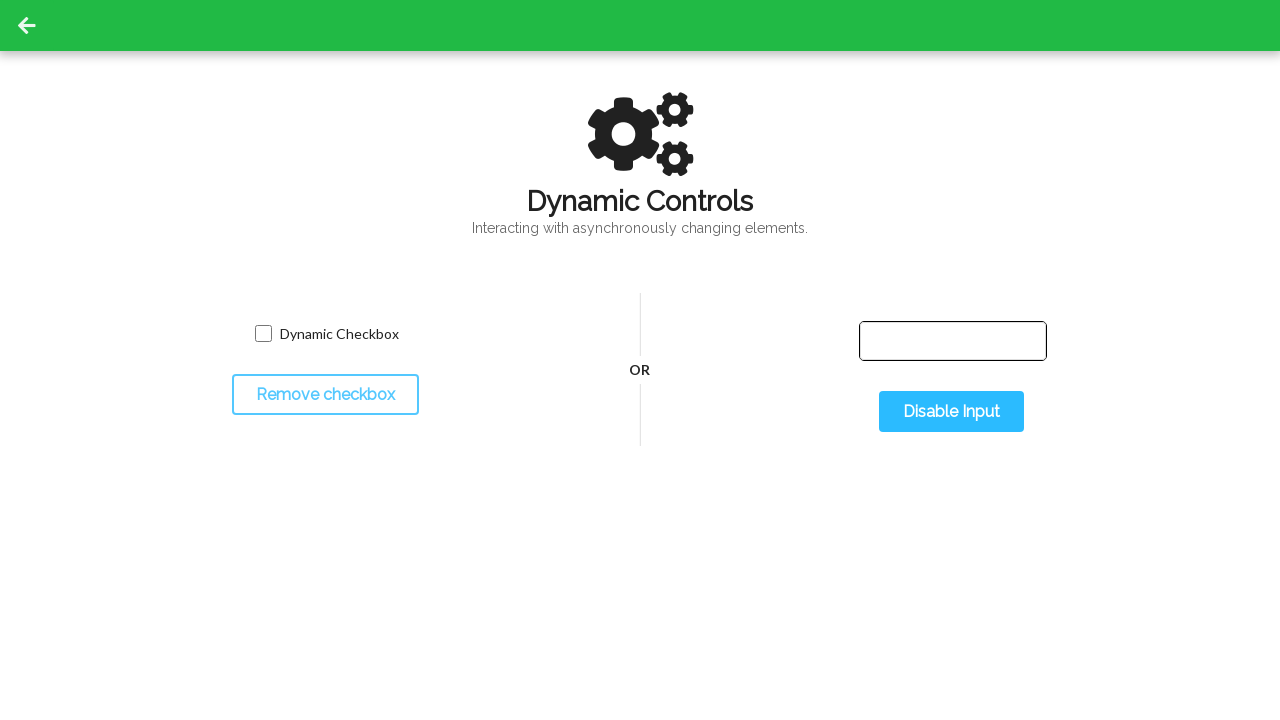